Tests window handle functionality by clicking a link that opens a new window, switching to the new window to verify its content, and then switching back to the original window to verify the original page.

Starting URL: https://the-internet.herokuapp.com/windows

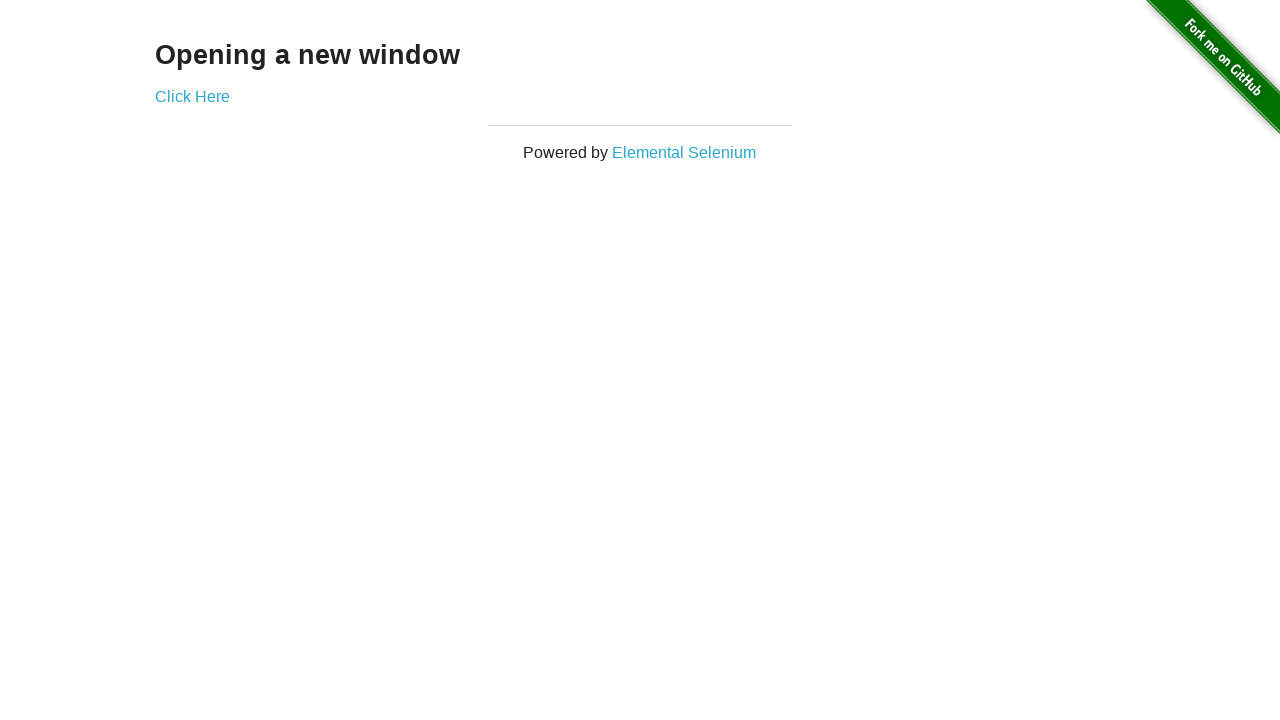

Verified heading text is 'Opening a new window'
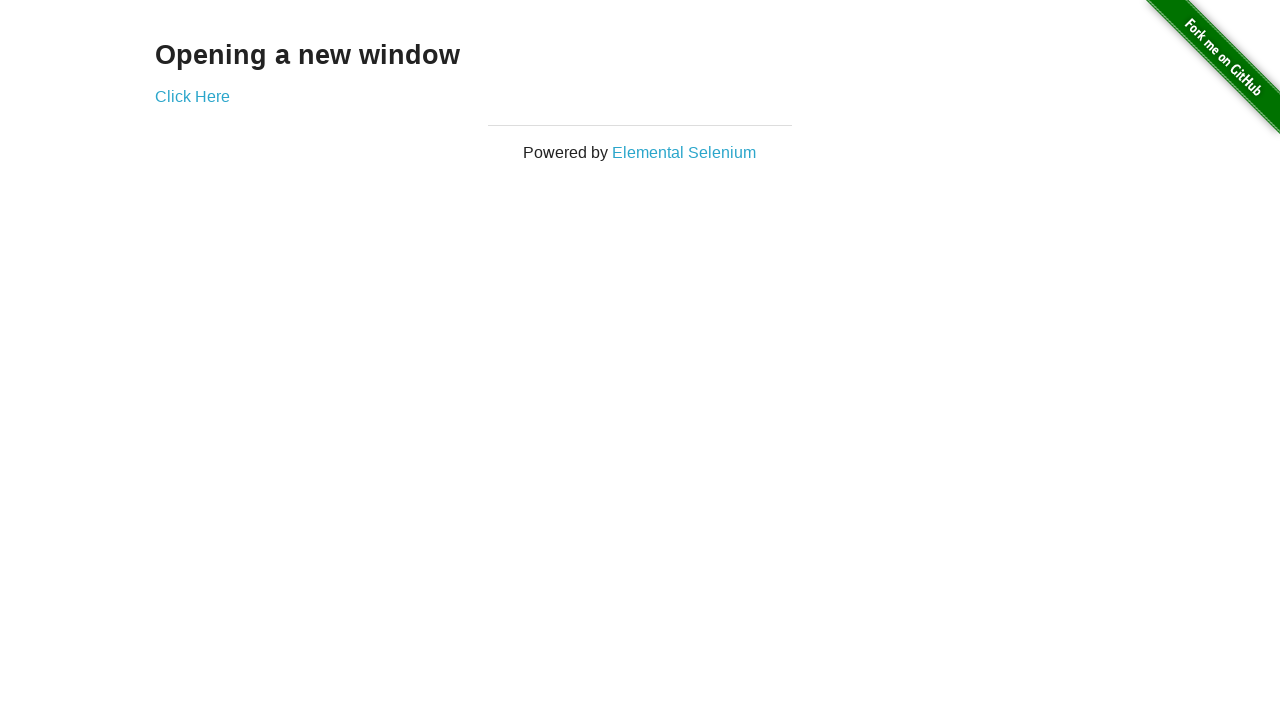

Verified page title is 'The Internet'
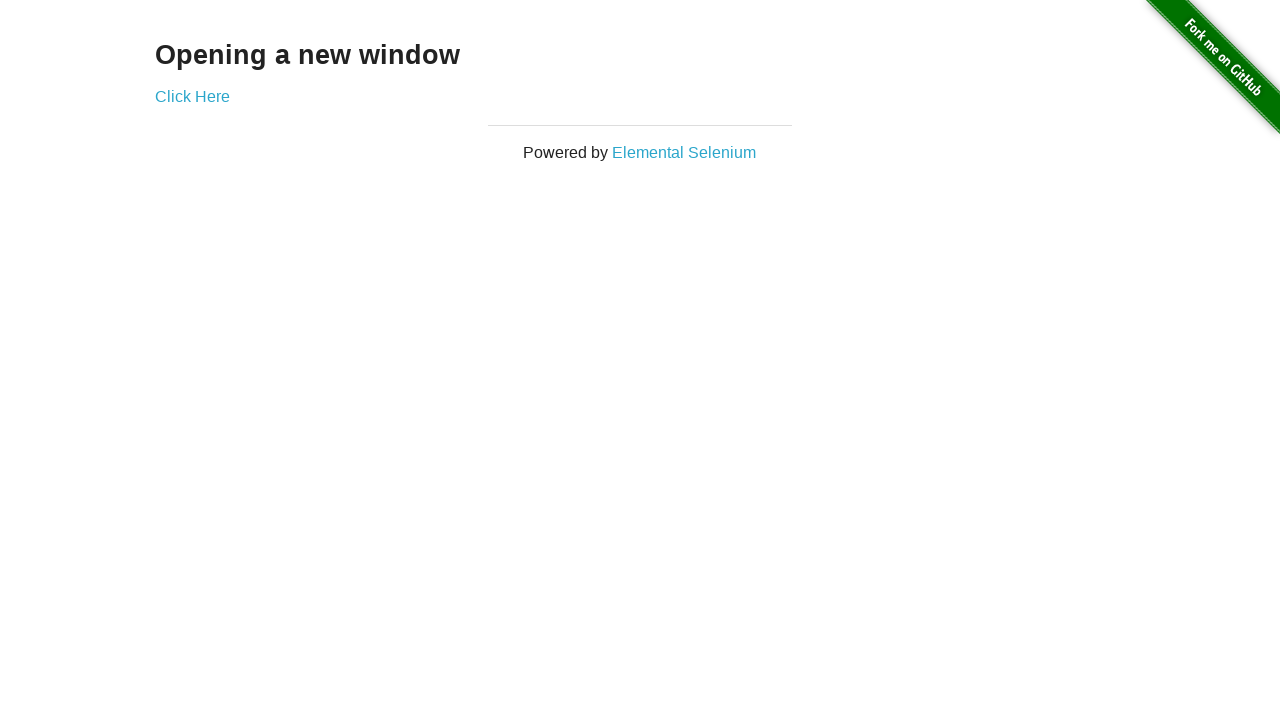

Clicked 'Click Here' link to open new window at (192, 96) on text=Click Here
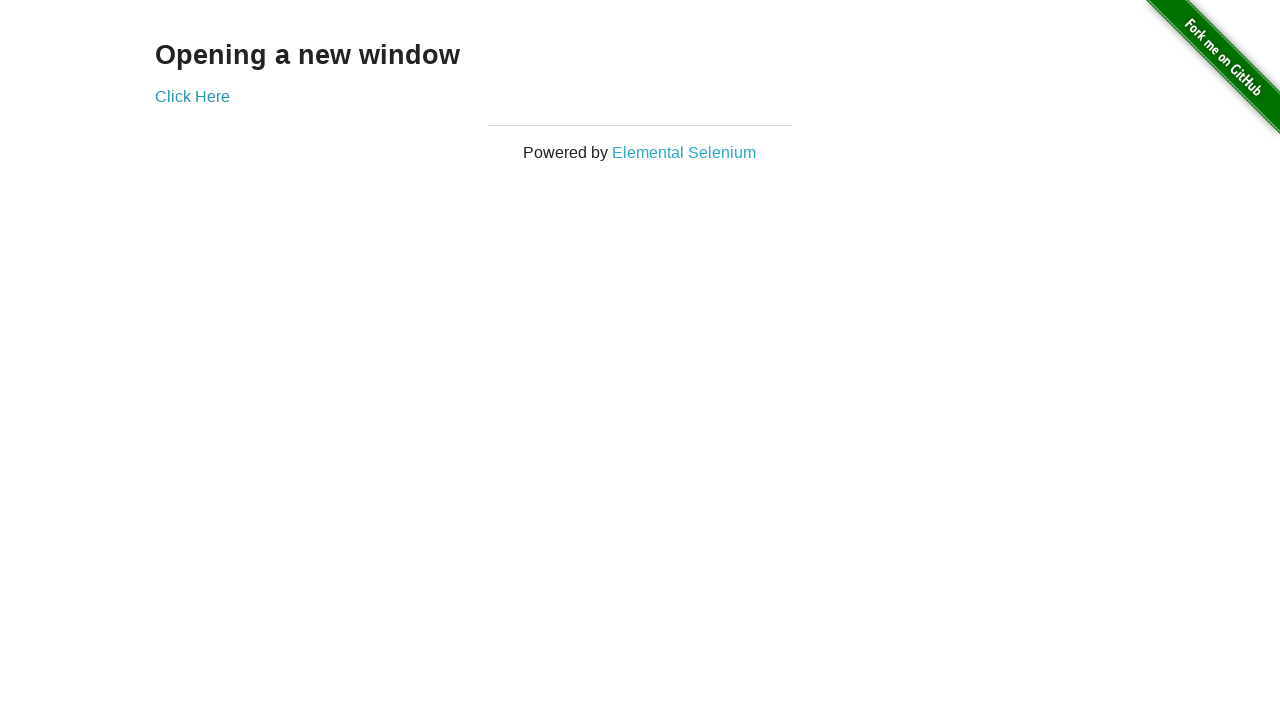

Obtained reference to new window
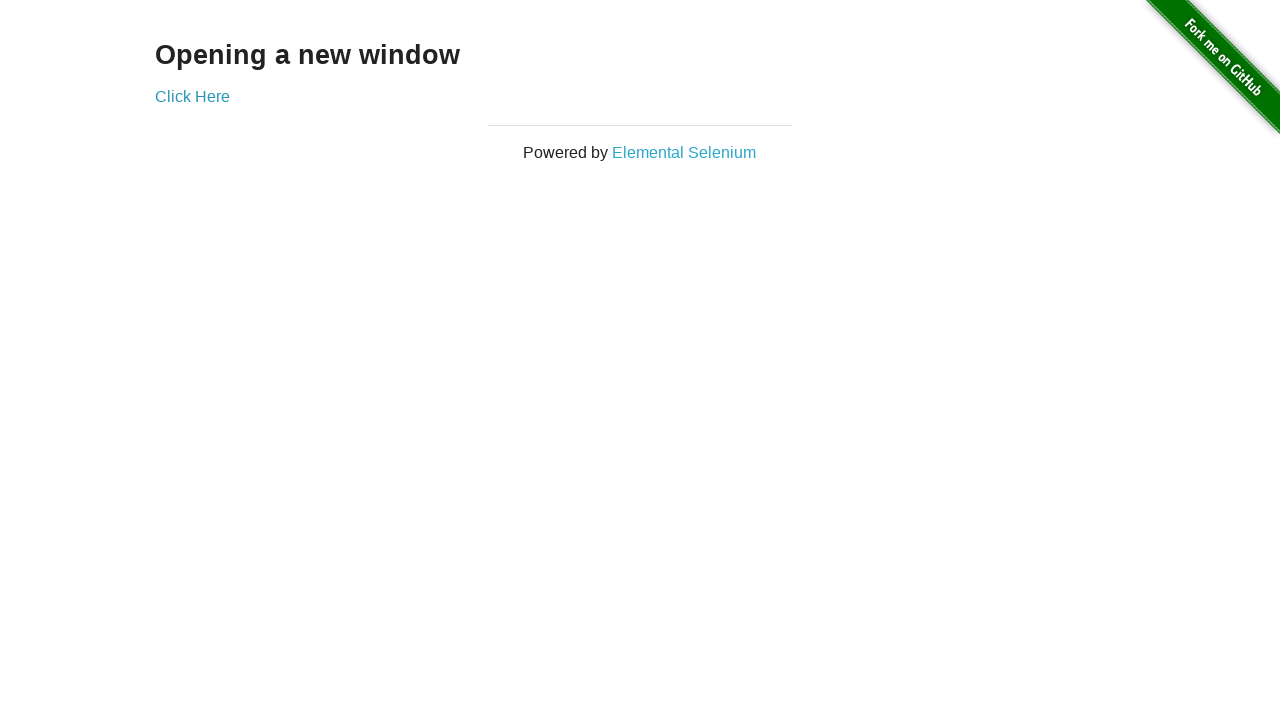

New window finished loading
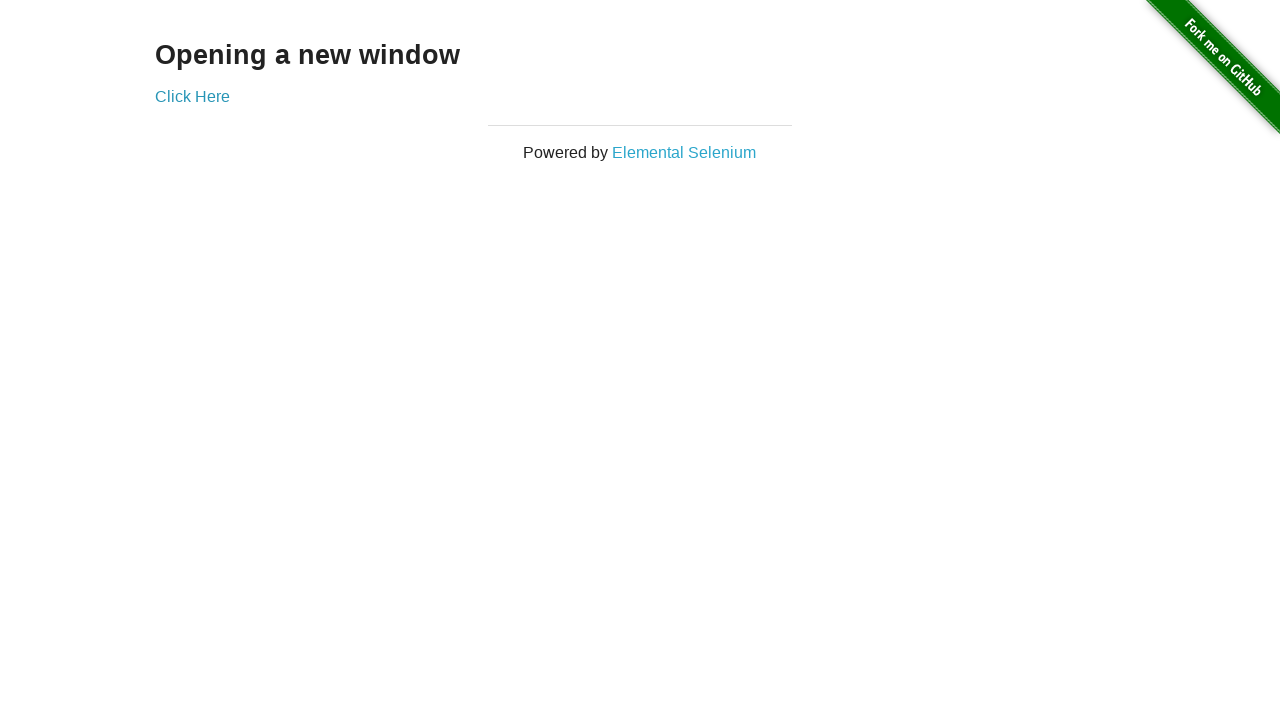

Verified new window title is 'New Window'
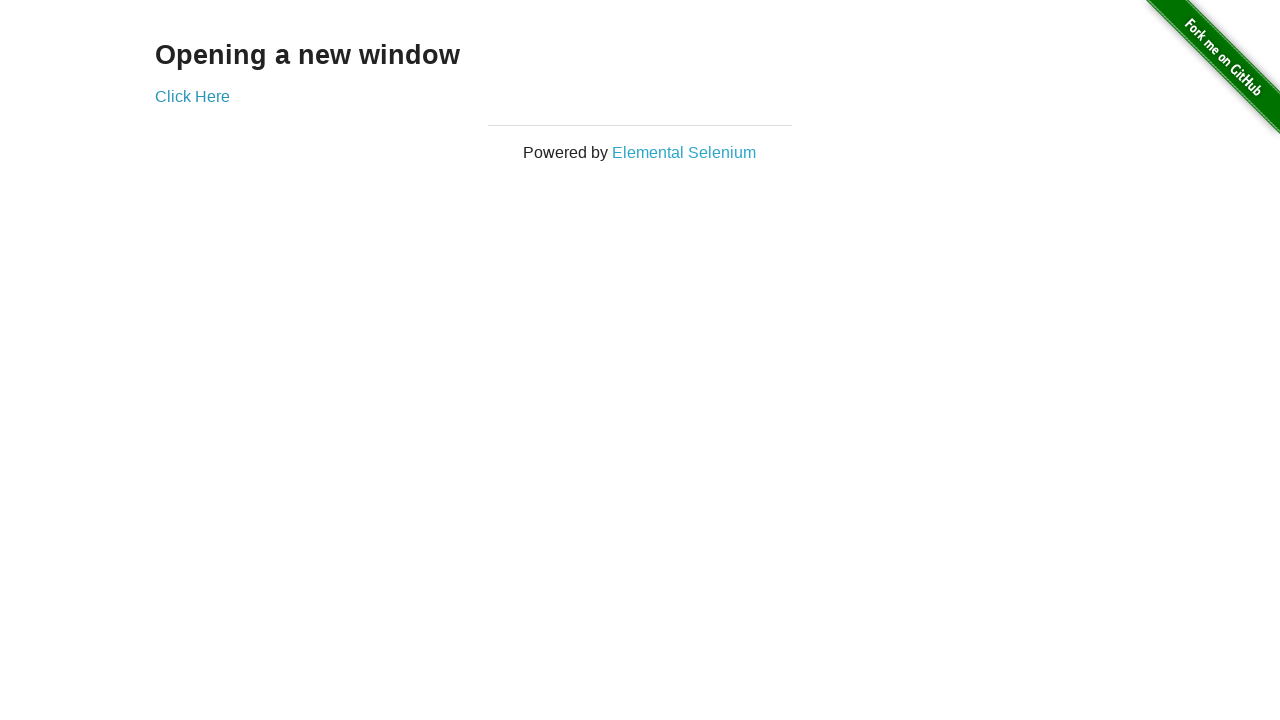

Verified new window heading text is 'New Window'
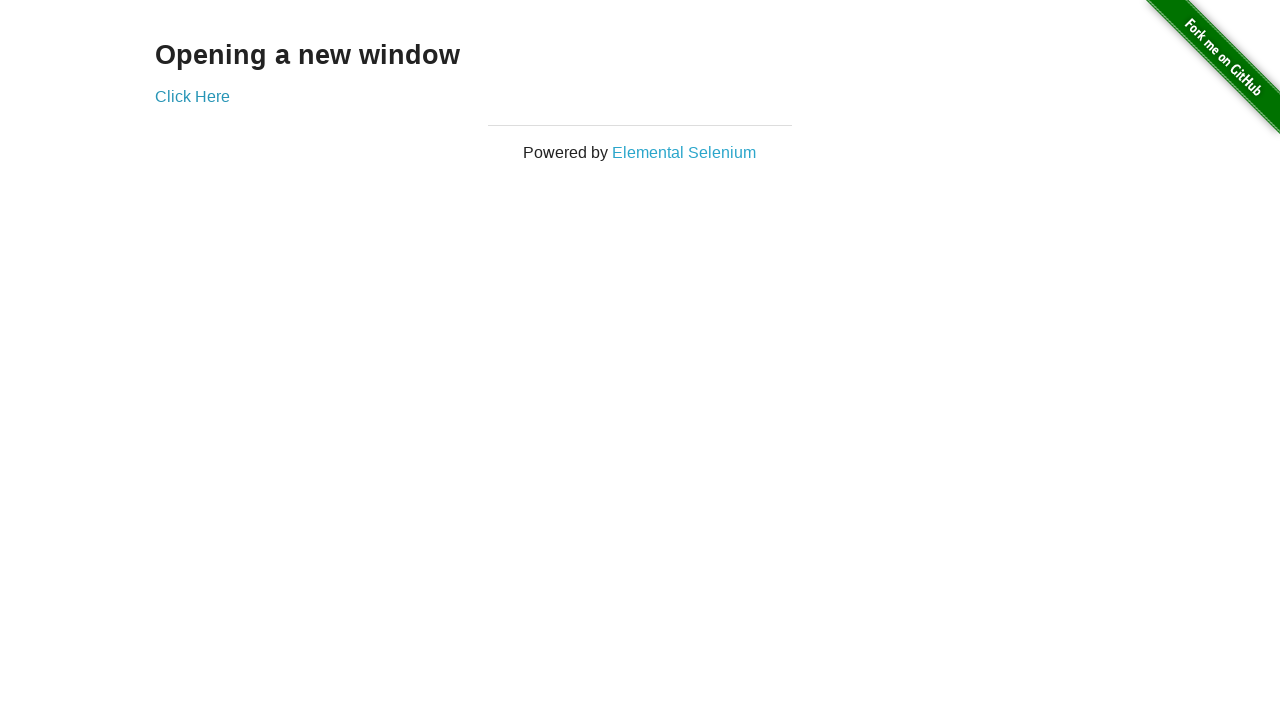

Switched back to original window
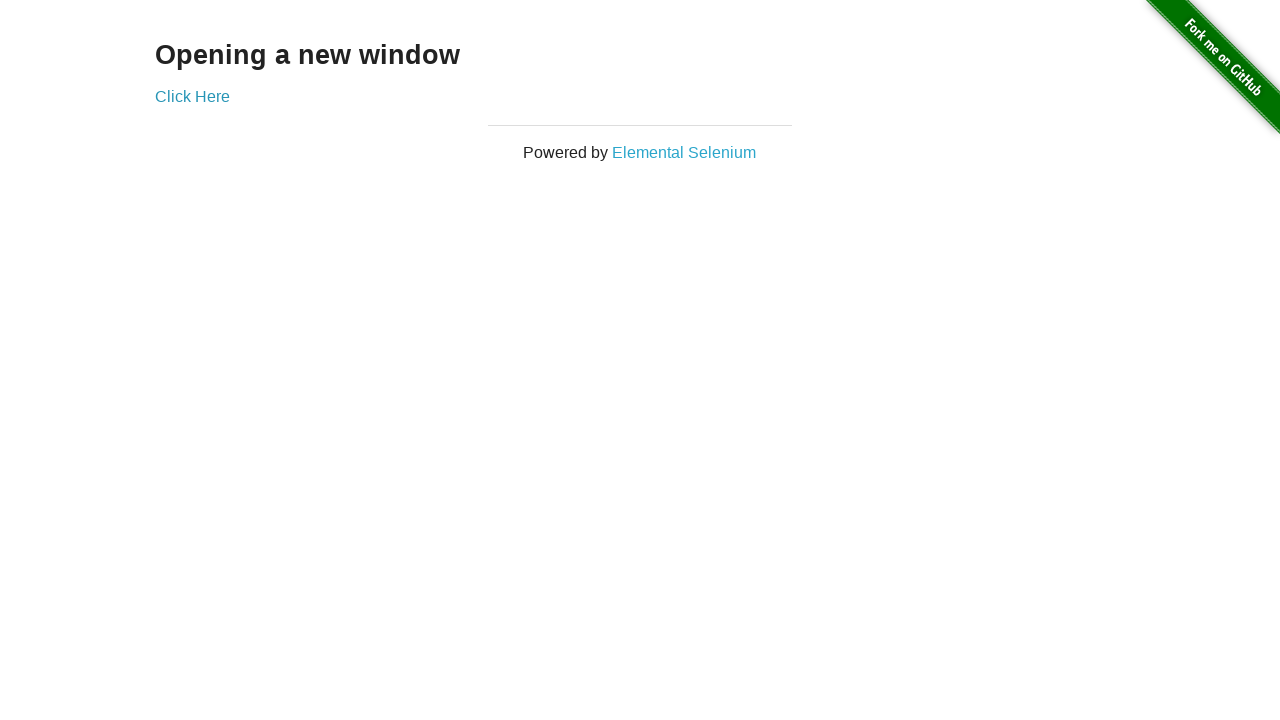

Verified original window title is still 'The Internet'
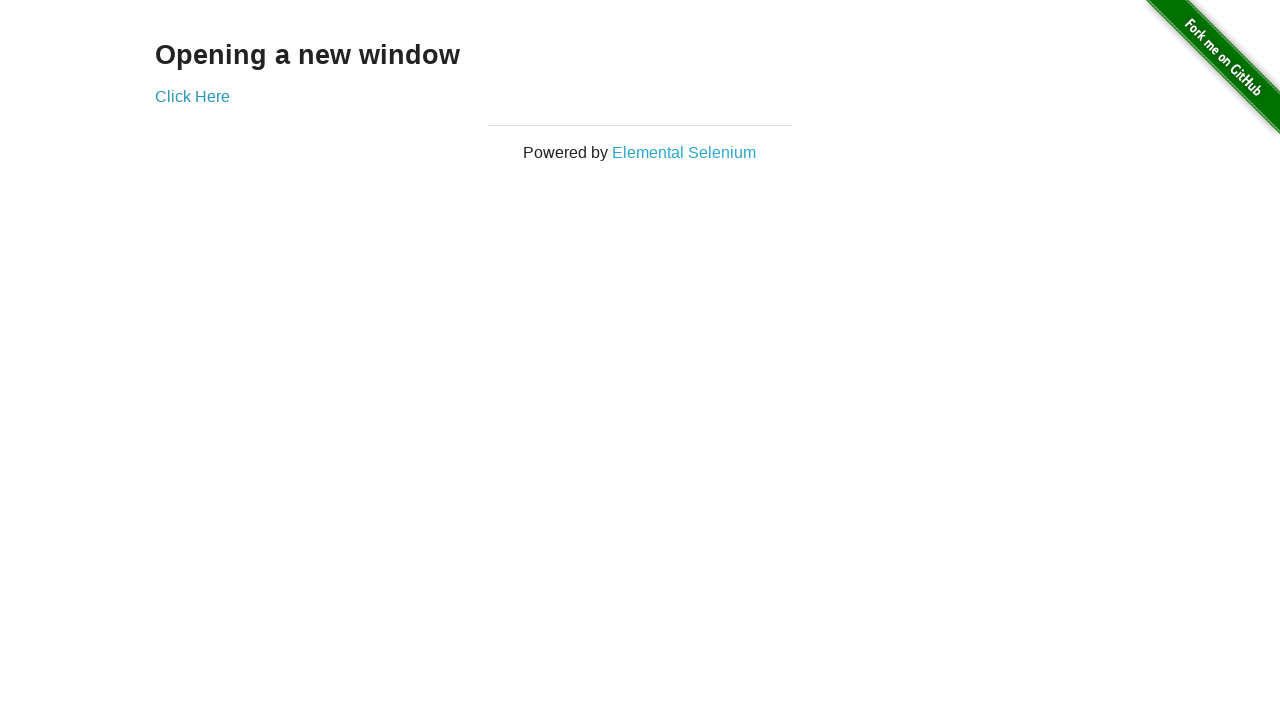

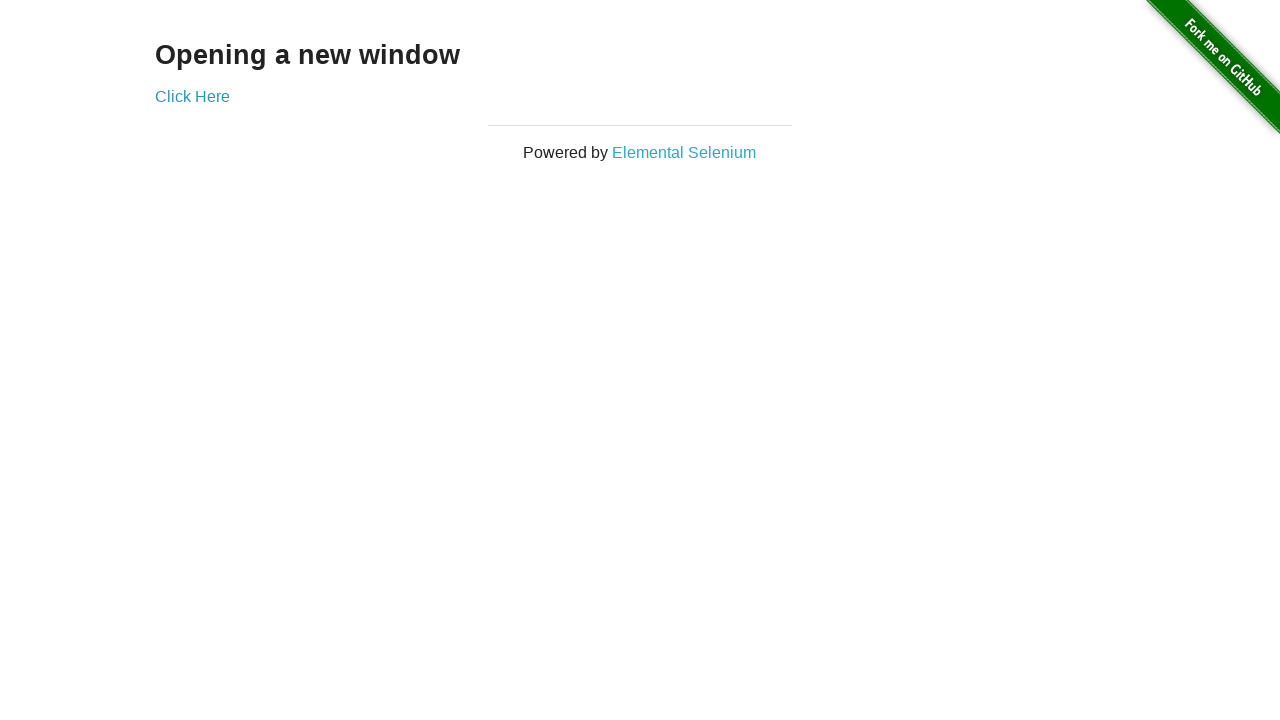